Navigates to krafttechnologie.com website and retrieves page title, URL, and page source information

Starting URL: https://www.krafttechnologie.com

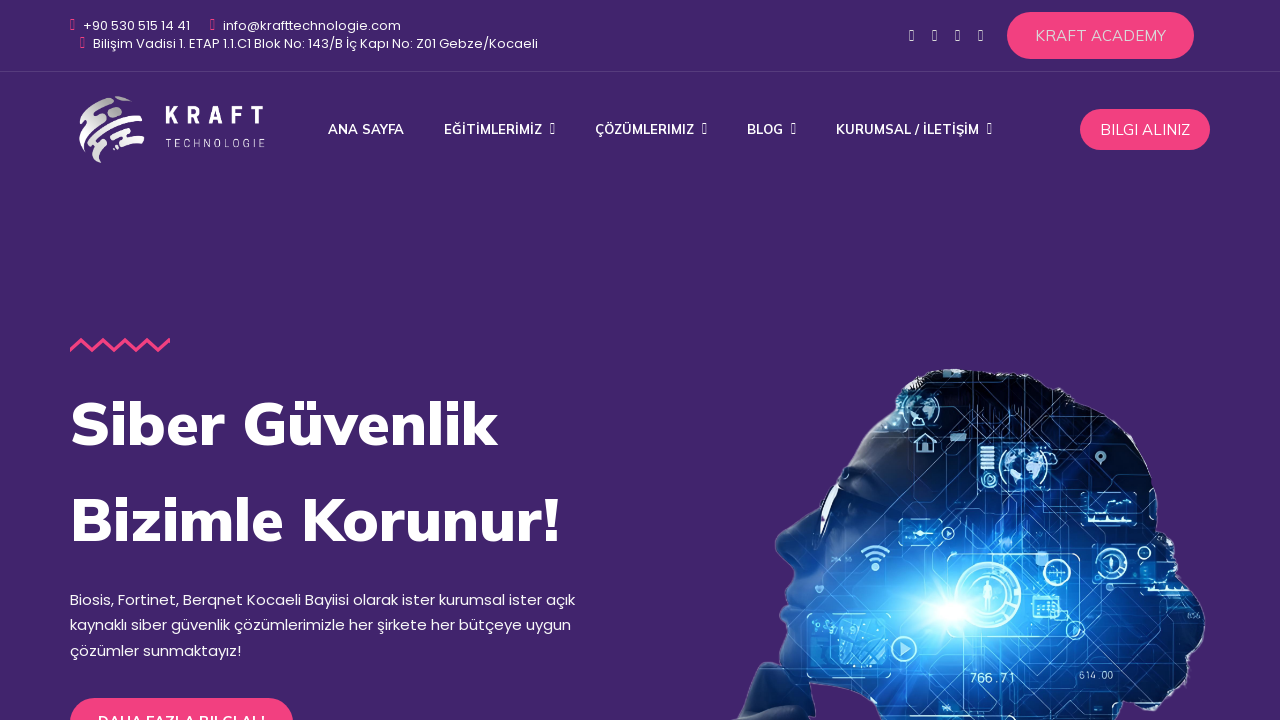

Navigated to https://www.krafttechnologie.com
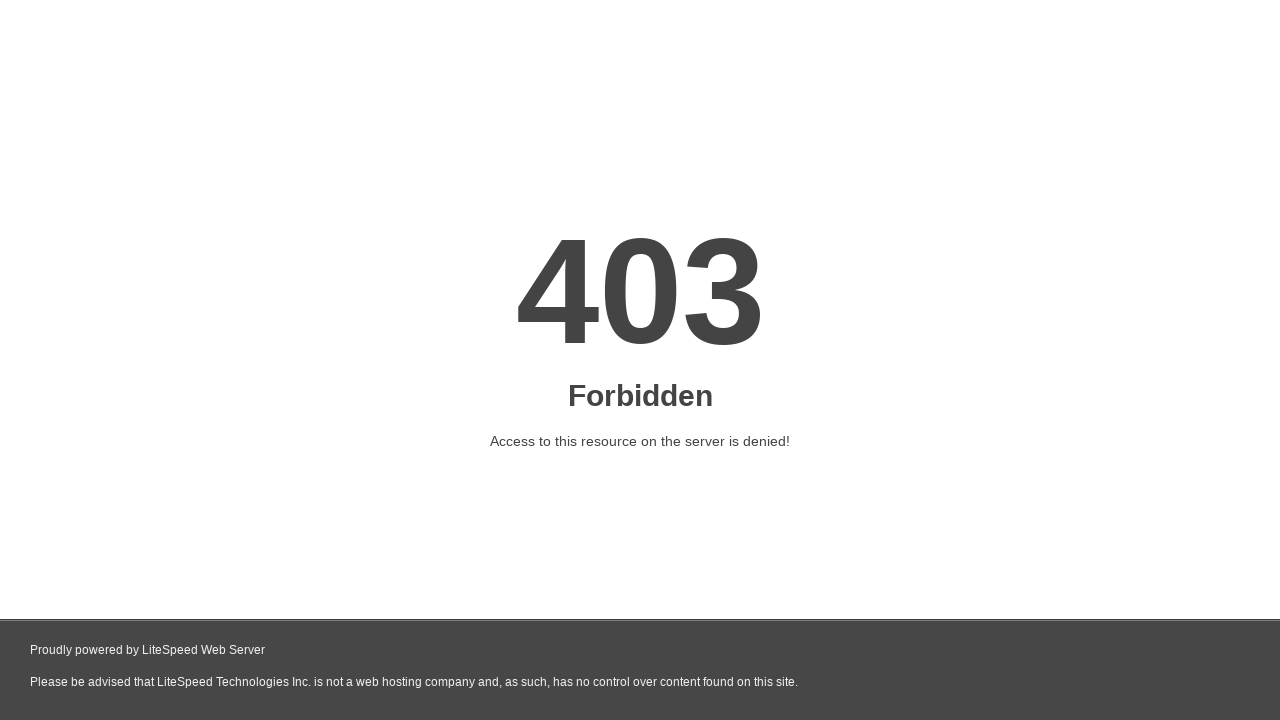

Retrieved page title: 403 Forbidden
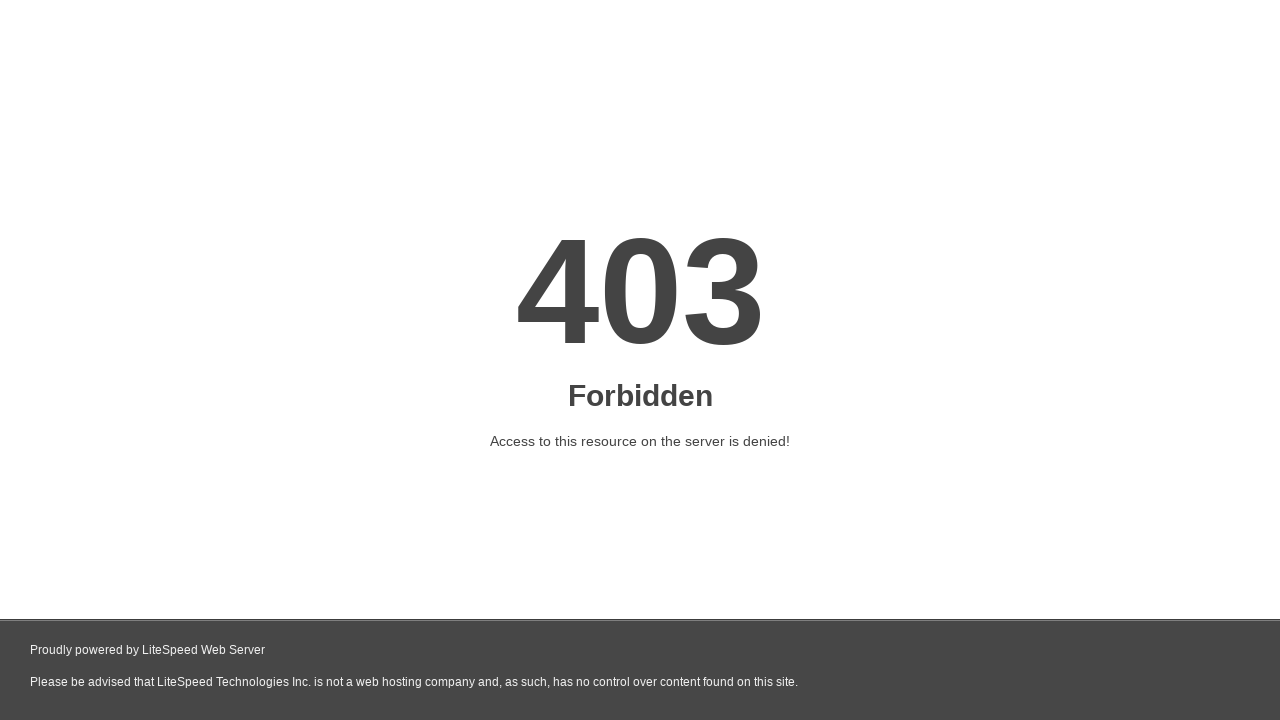

Retrieved current URL: https://www.krafttechnologie.com/
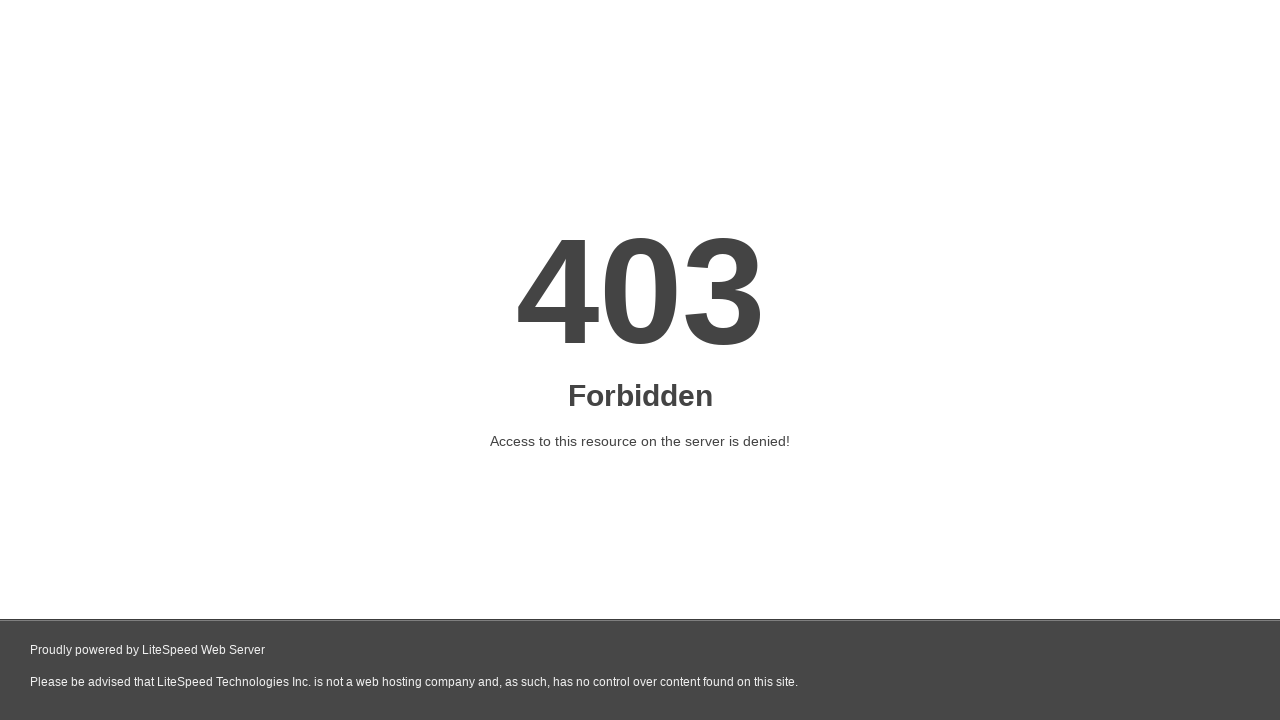

Retrieved page source content (length: 1236 characters)
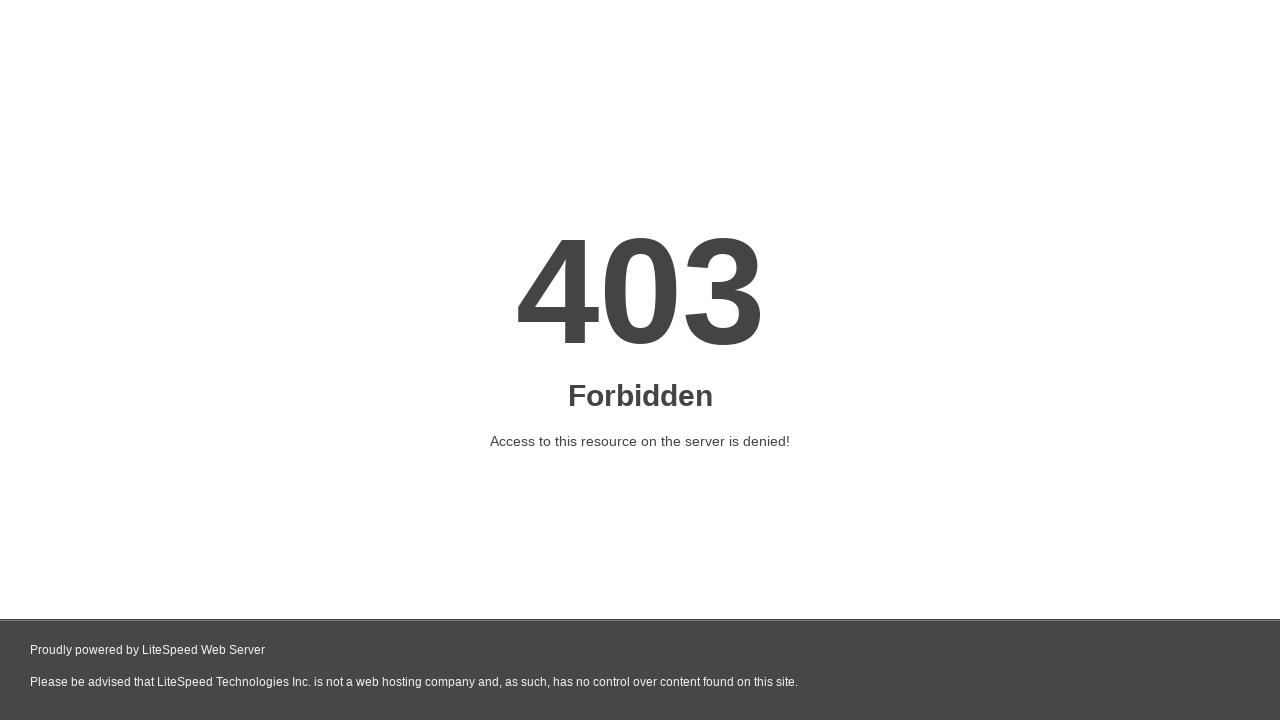

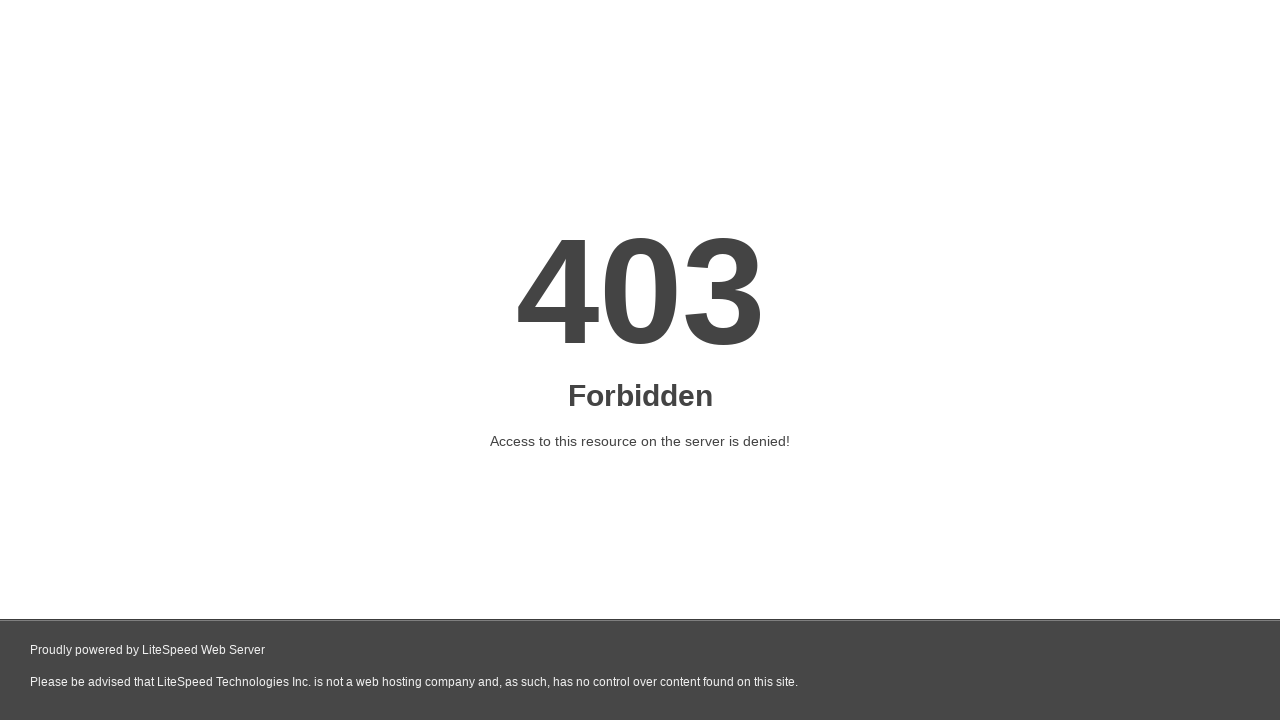